Tests right-click context menu interaction by right-clicking an element, hovering over "Quit" option, clicking it, and accepting the alert.

Starting URL: http://swisnl.github.io/jQuery-contextMenu/demo.html

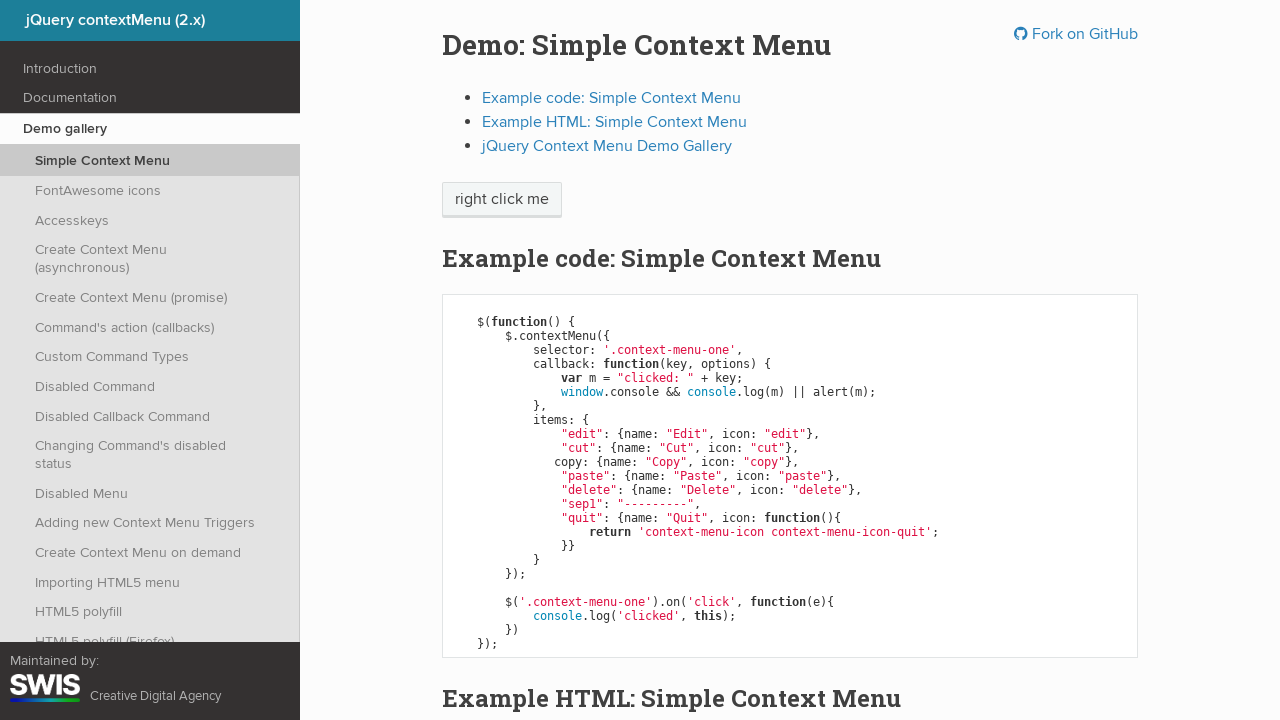

Right-clicked on 'right click me' element to open context menu at (502, 200) on //span[text()='right click me']
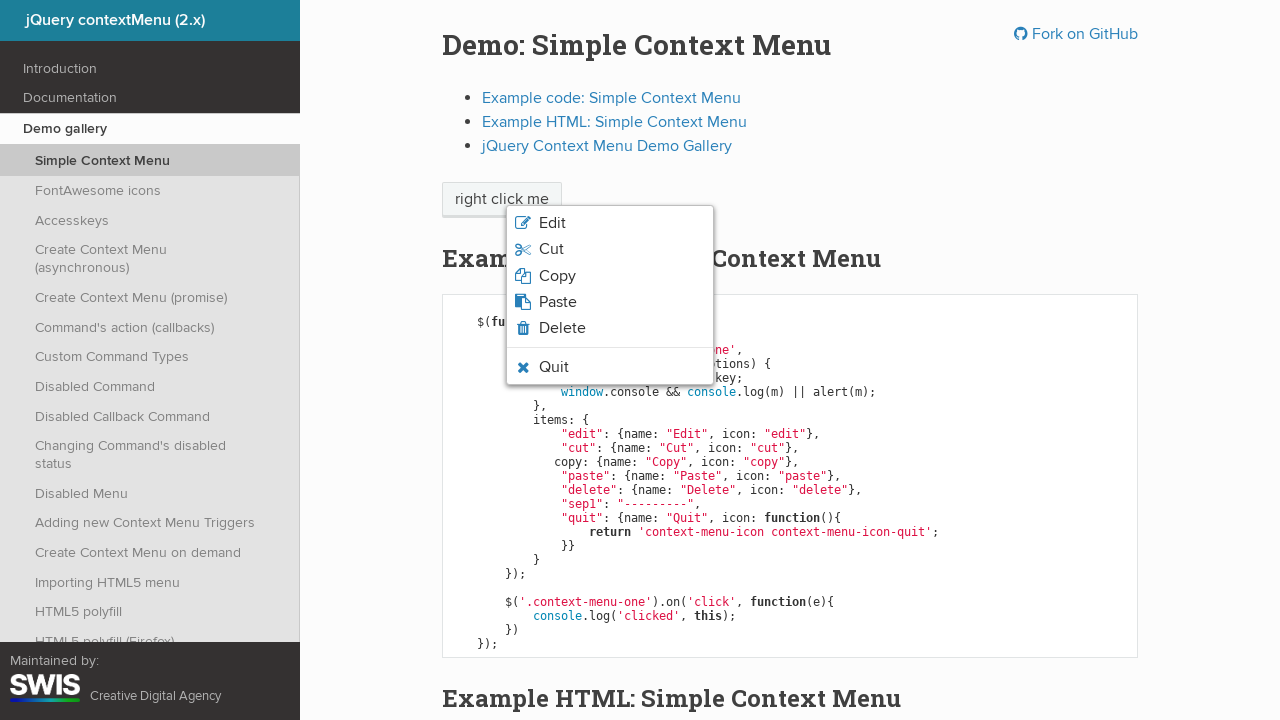

Hovered over 'Quit' option in context menu at (554, 367) on xpath=//span[text()='Quit']
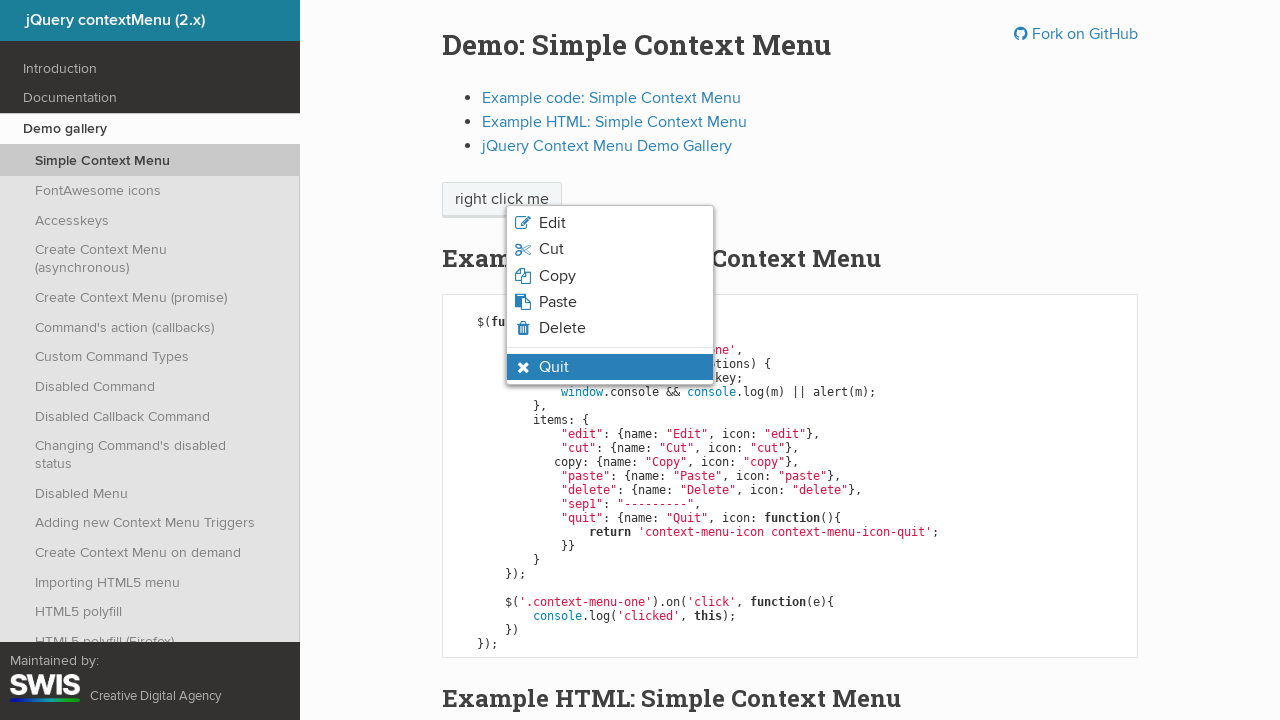

Verified 'Quit' option is visible and highlighted in context menu
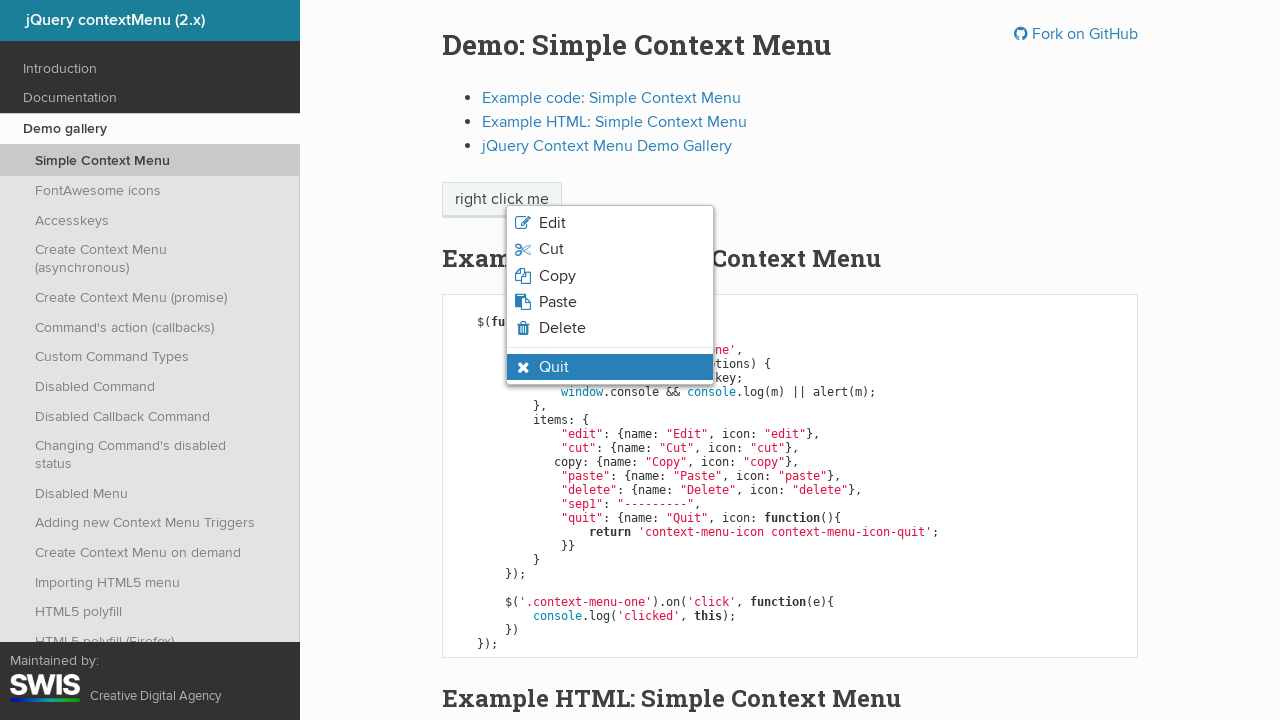

Set up dialog handler to accept alert
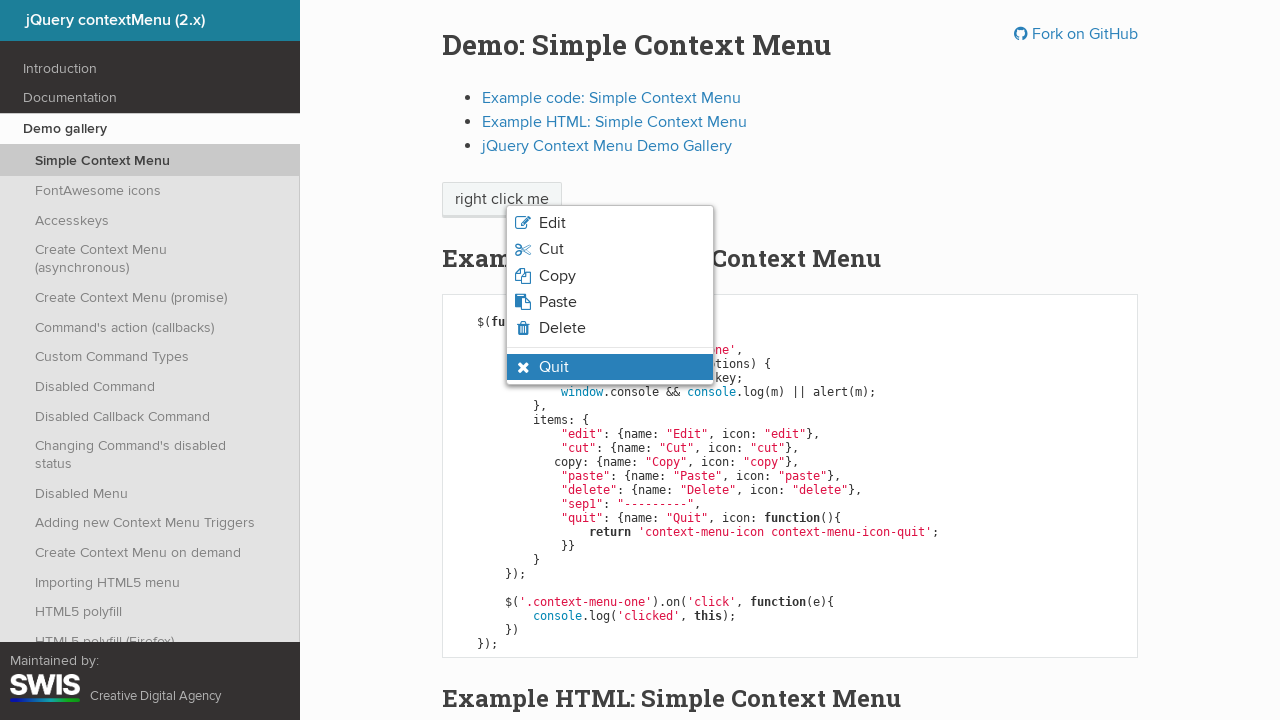

Clicked 'Quit' option and accepted the alert dialog at (554, 367) on xpath=//ul[contains(@class,'context-menu-list')]//li[contains(@class,'context-me
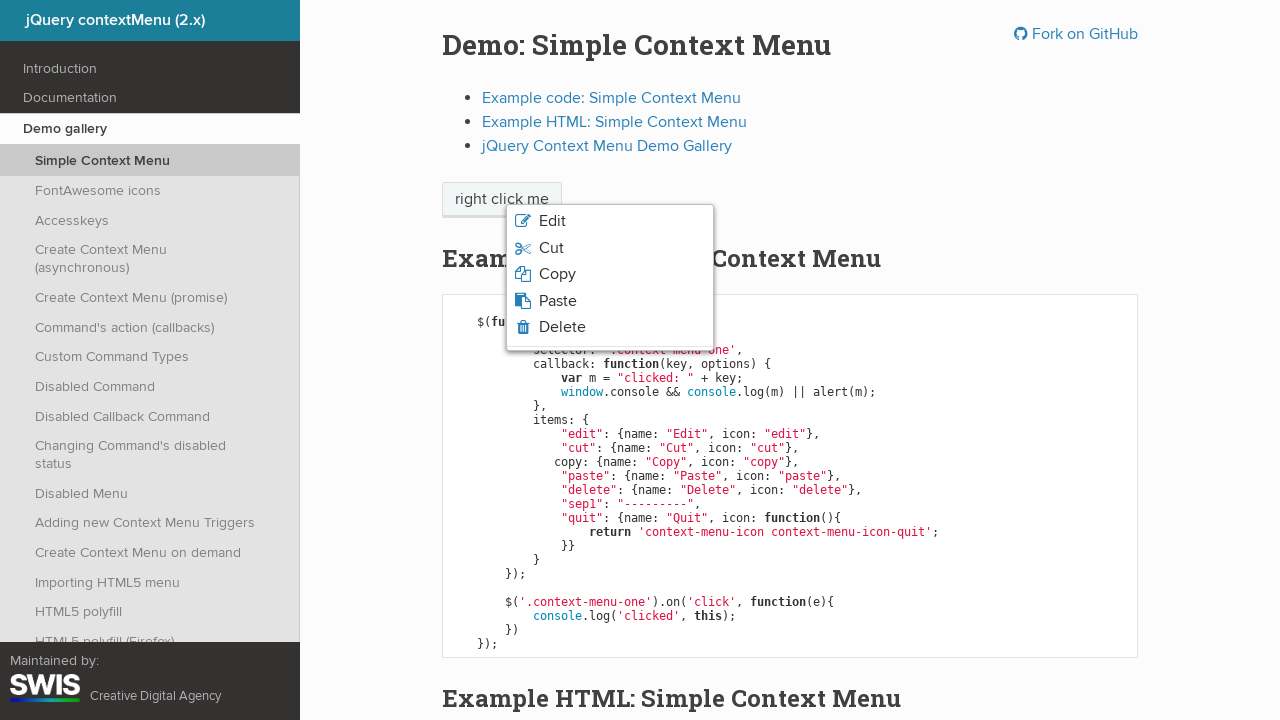

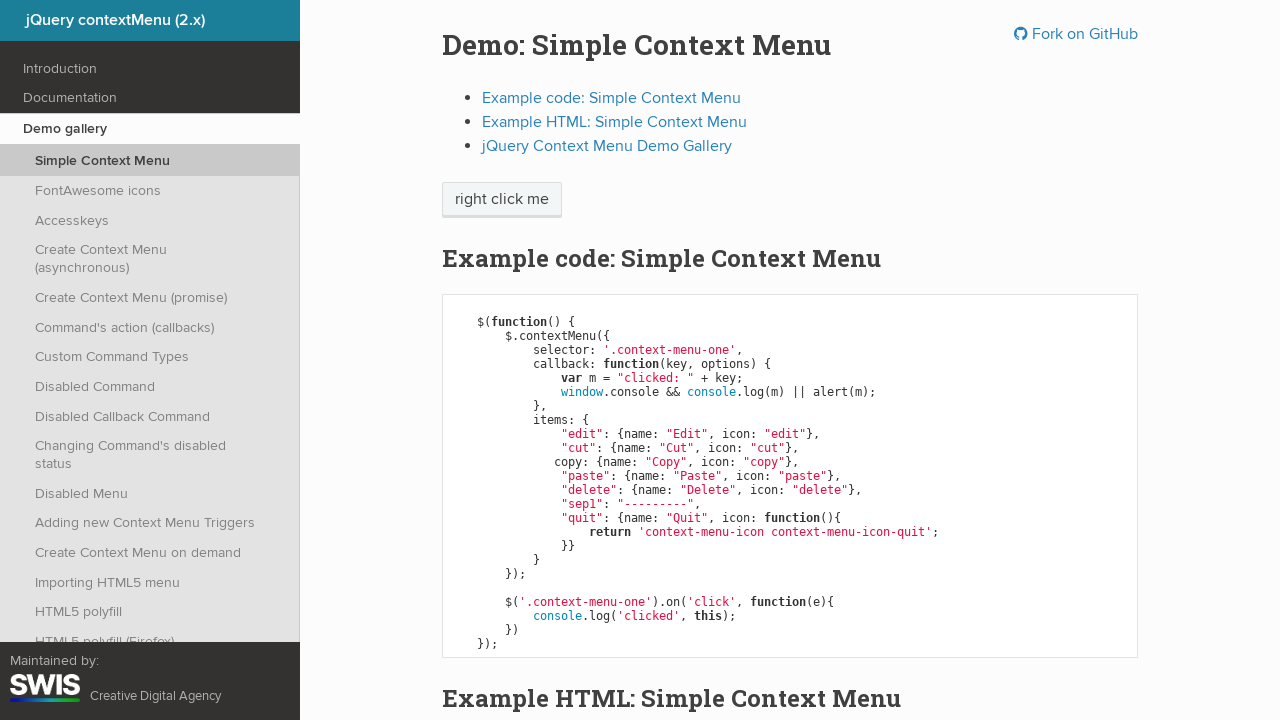